Navigates to Anh Tester website and clicks on the blog link to access the blog section

Starting URL: https://anhtester.com

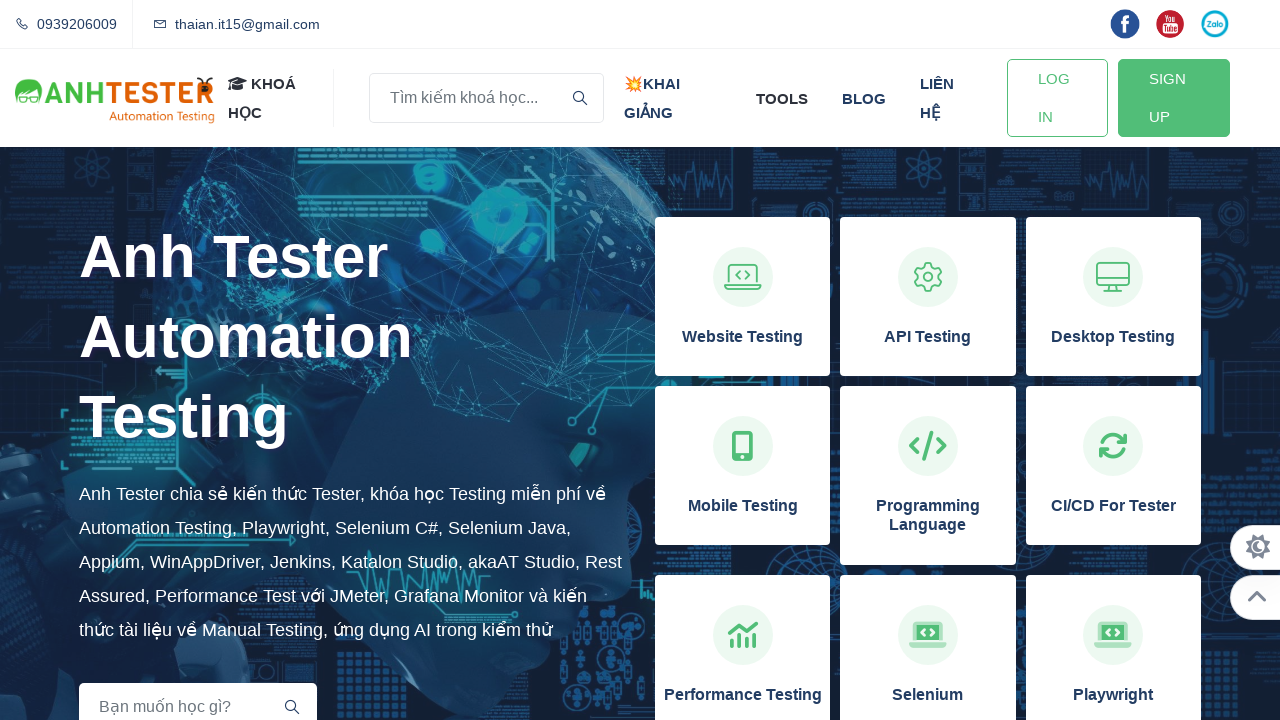

Navigated to Anh Tester website (https://anhtester.com)
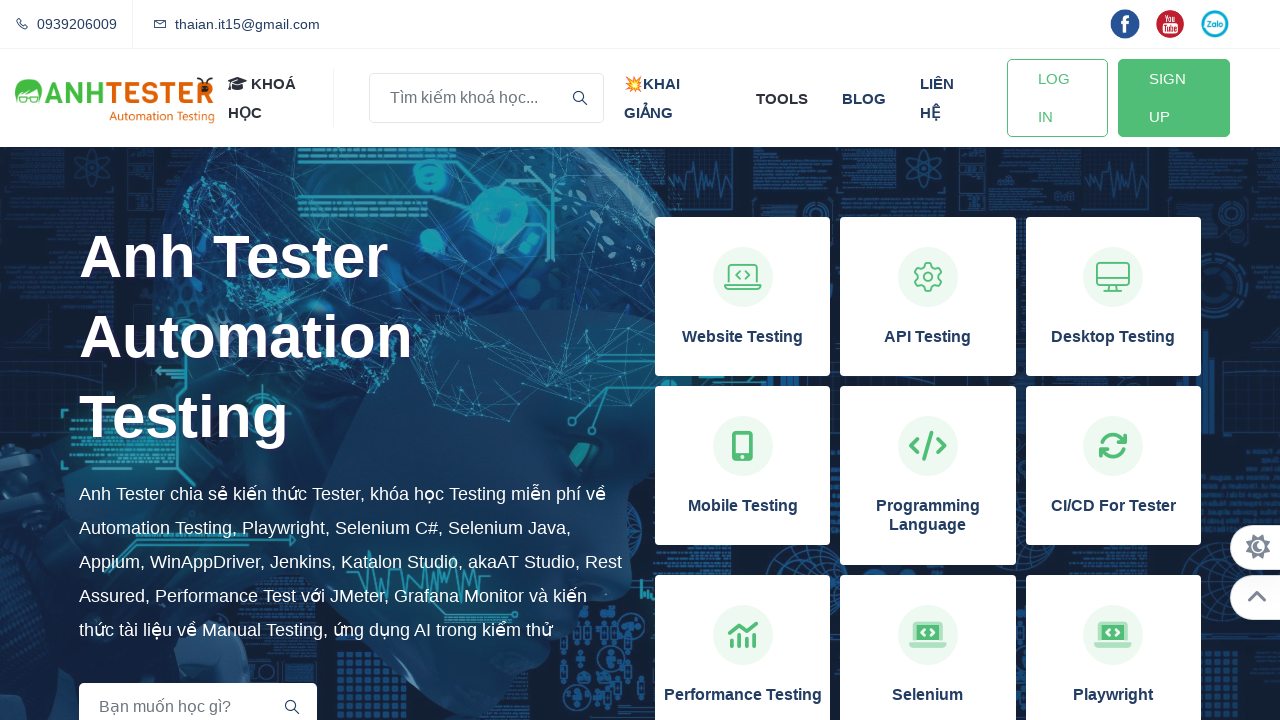

Clicked on the blog link to access the blog section at (864, 98) on xpath=//a[normalize-space()='blog']
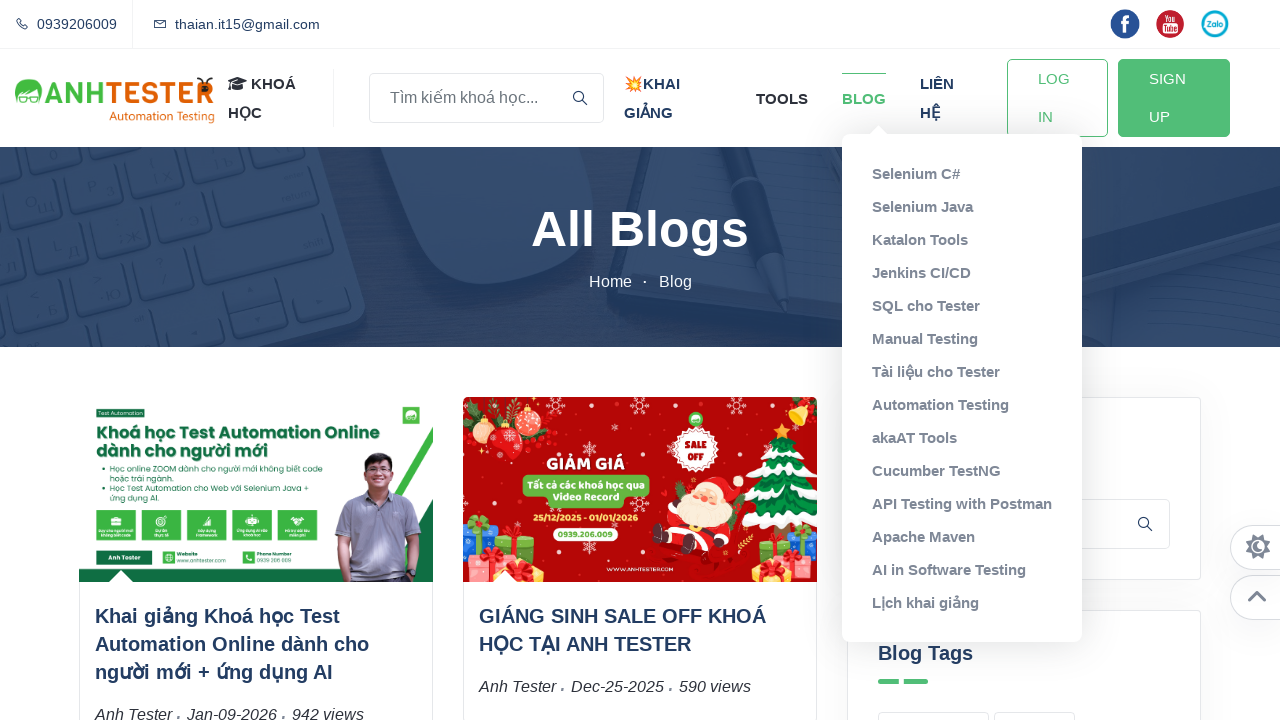

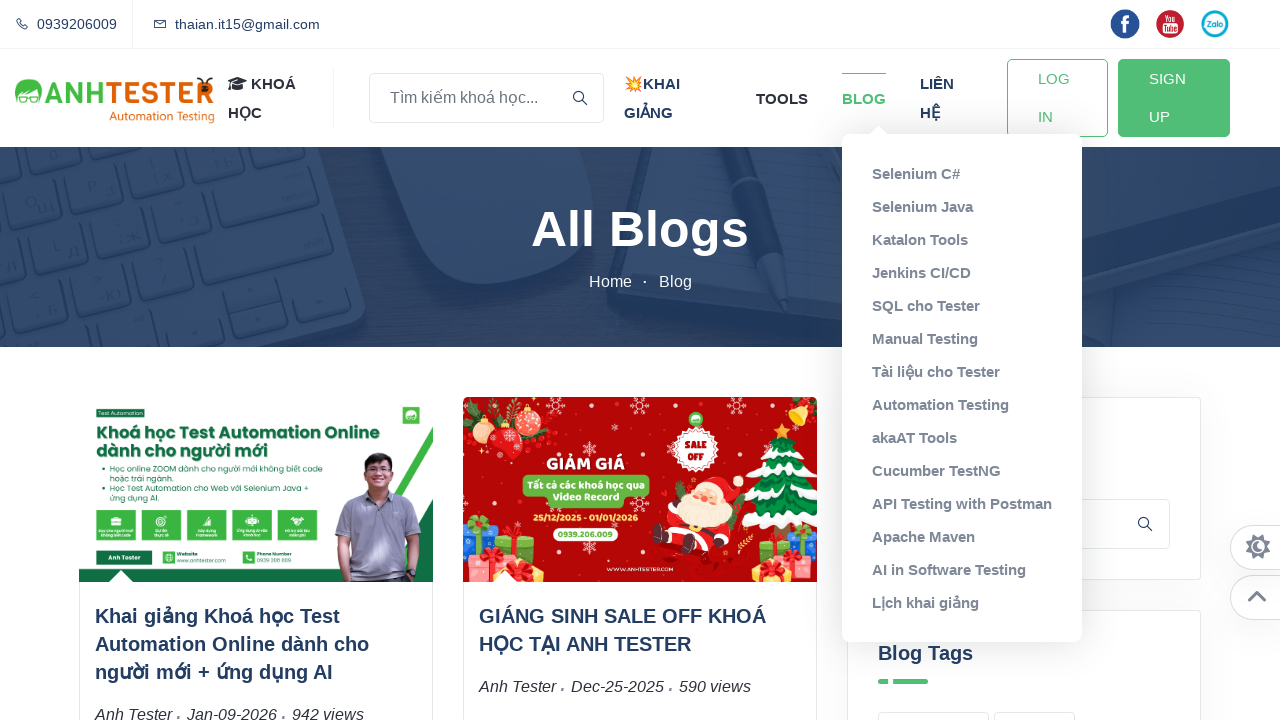